Tests form submission with calculated value based on attribute extraction, checkbox and radio button interactions

Starting URL: http://suninjuly.github.io/get_attribute.html

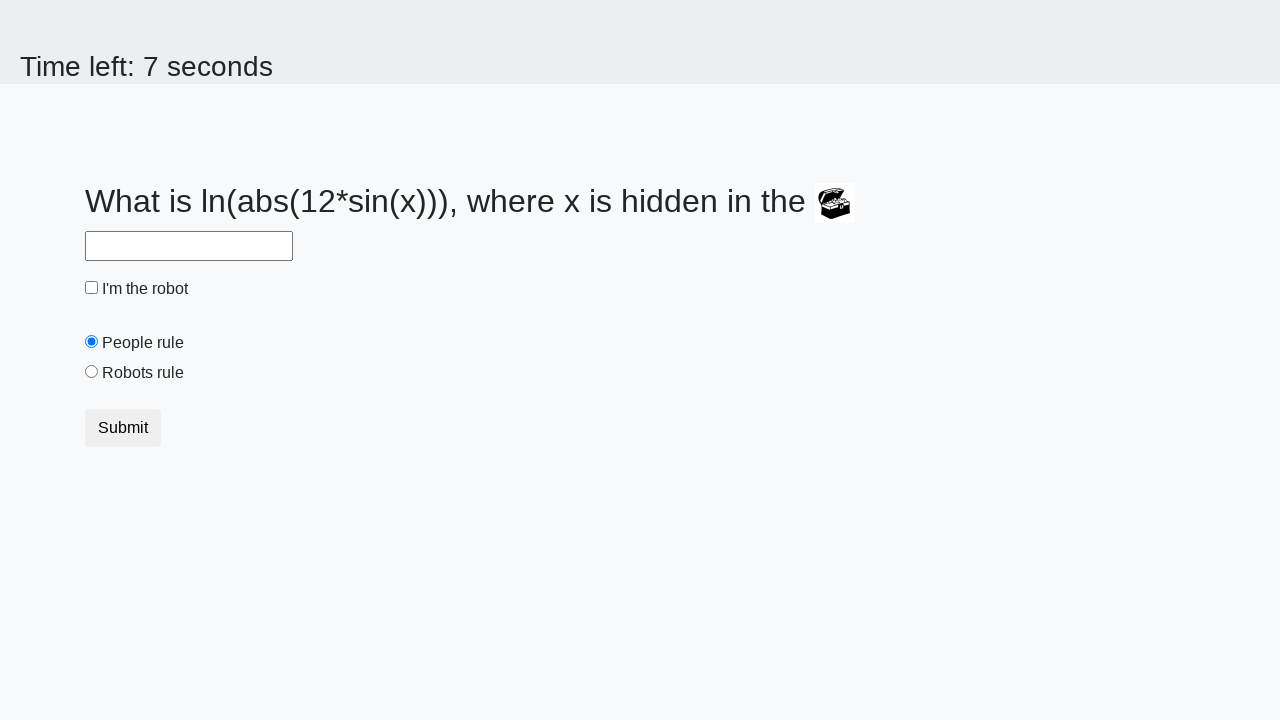

Extracted 'valuex' attribute from treasure element
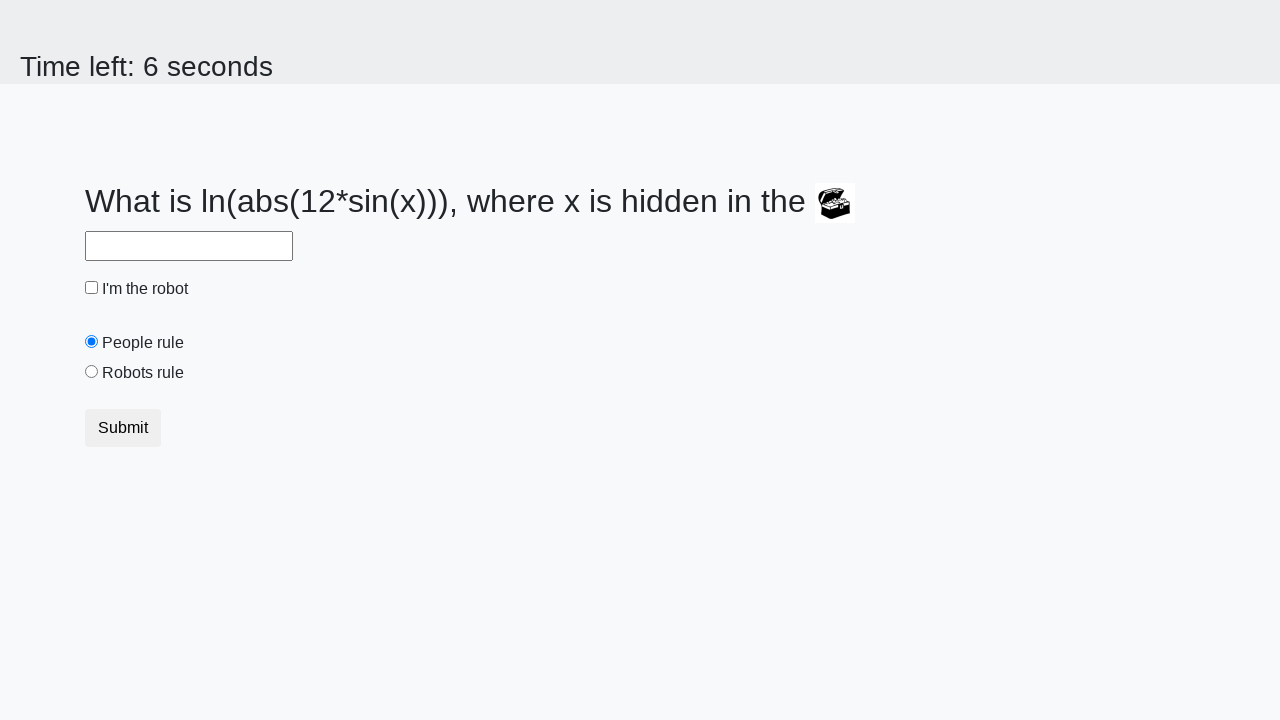

Calculated result using formula: log(abs(12 * sin(x)))
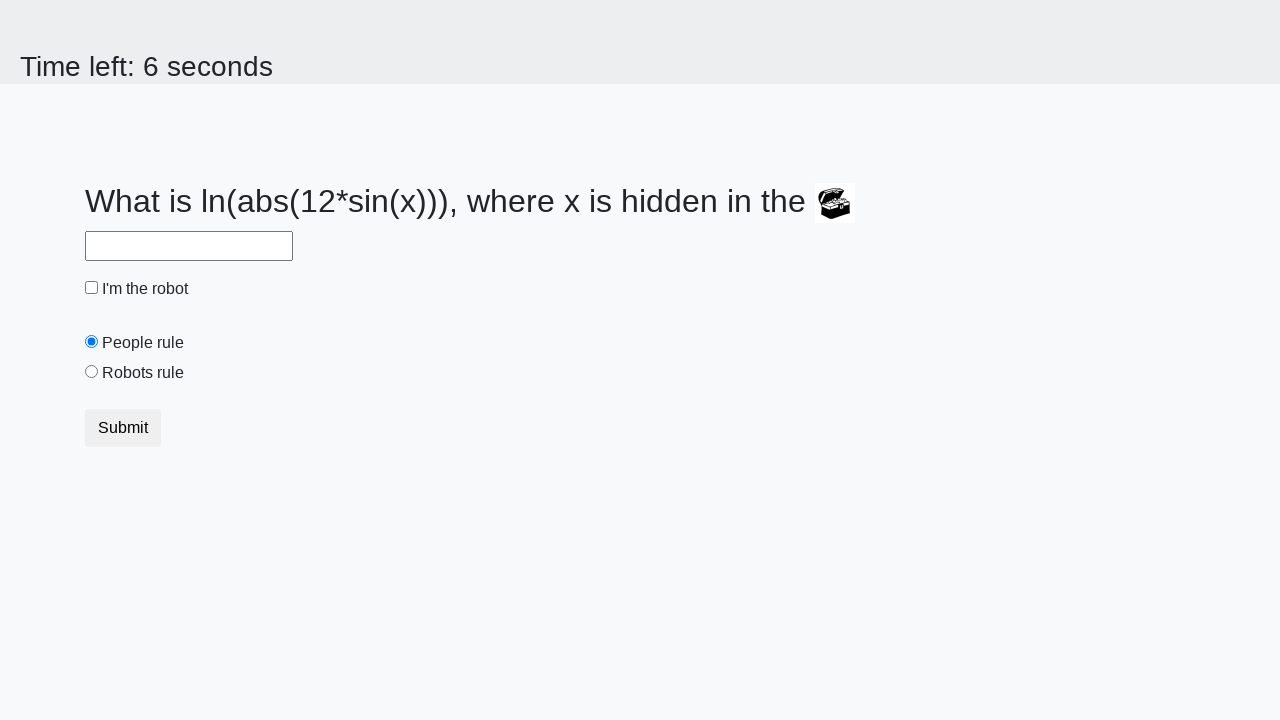

Filled answer field with calculated value on #answer
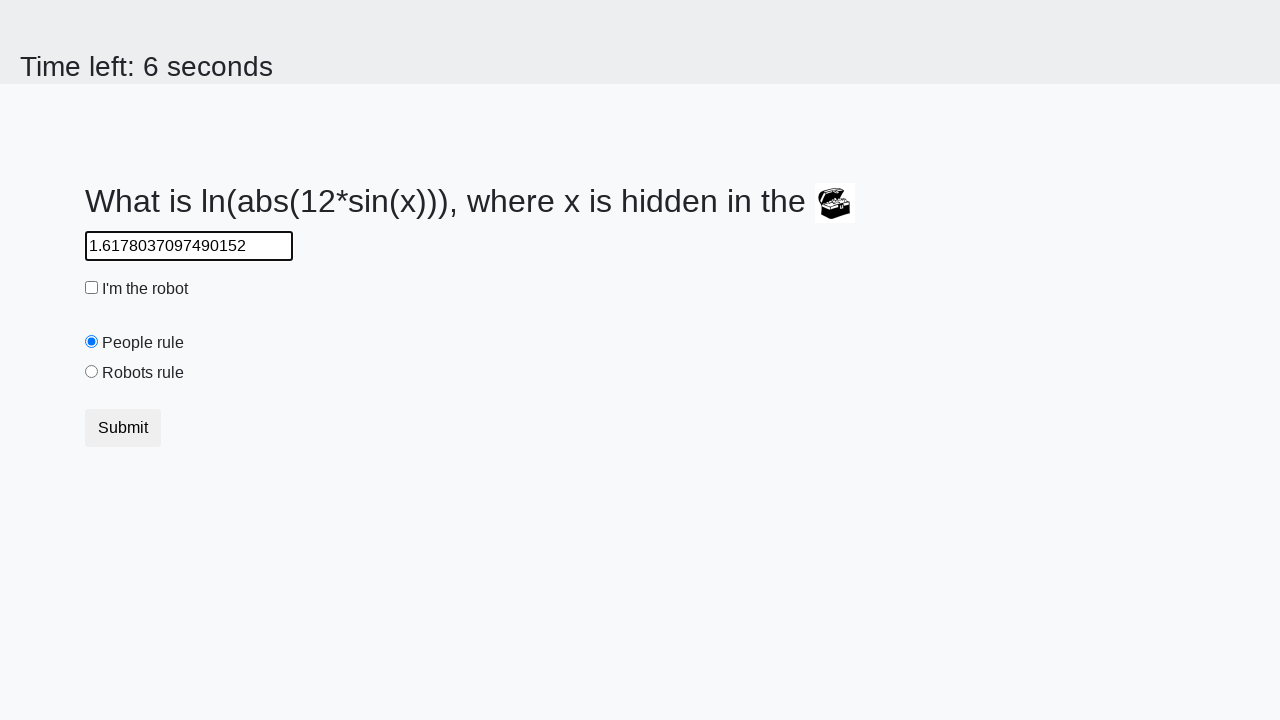

Clicked robot checkbox at (92, 288) on #robotCheckbox
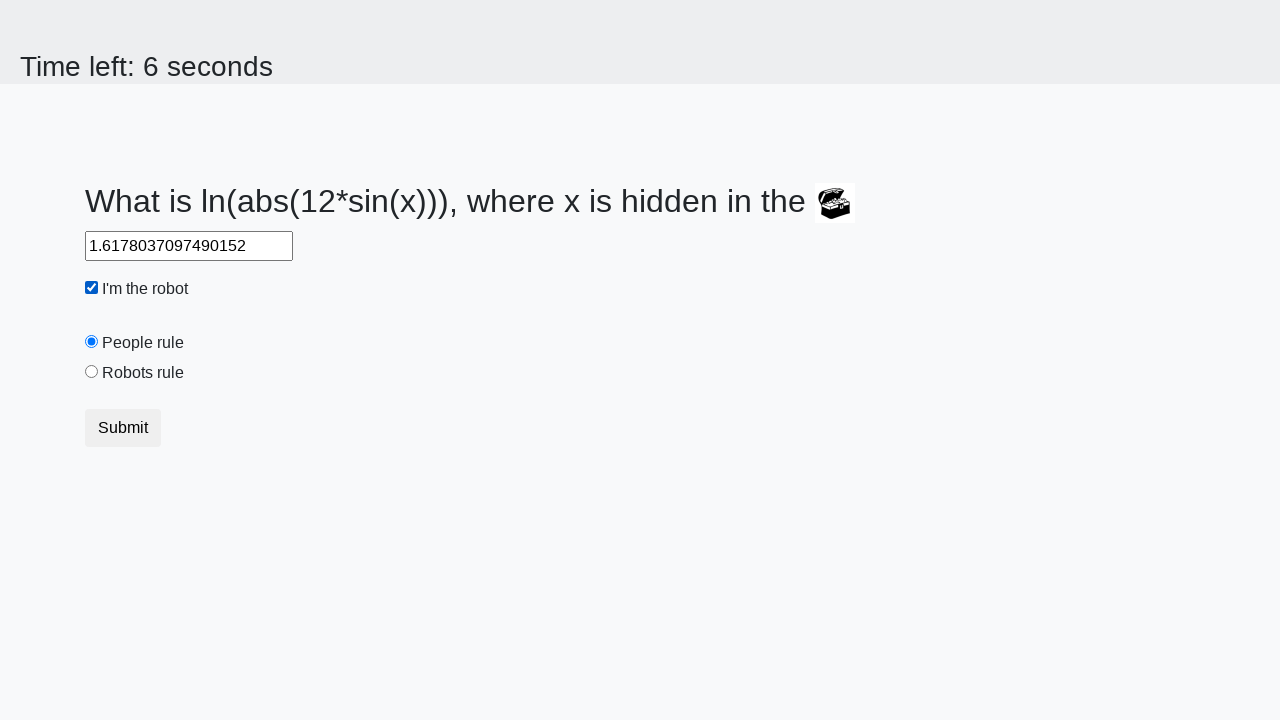

Clicked 'robots rule' radio button at (92, 372) on #robotsRule
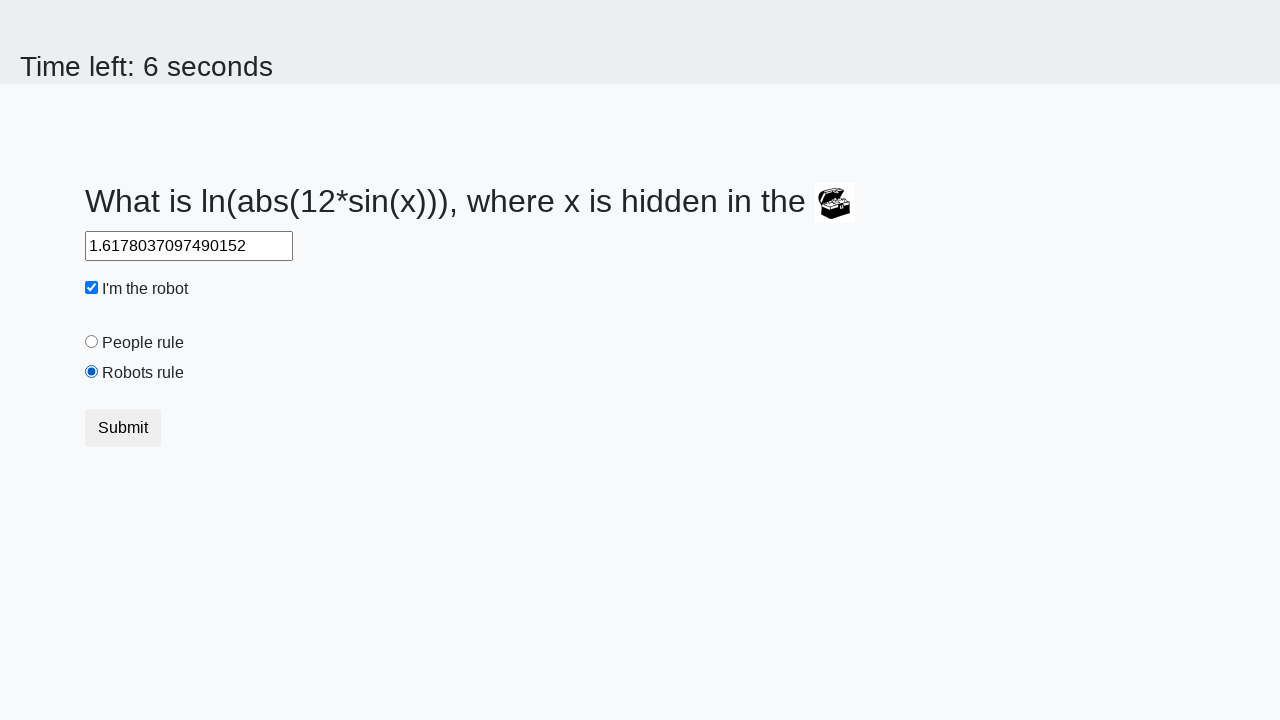

Clicked submit button to submit the form at (123, 428) on button.btn
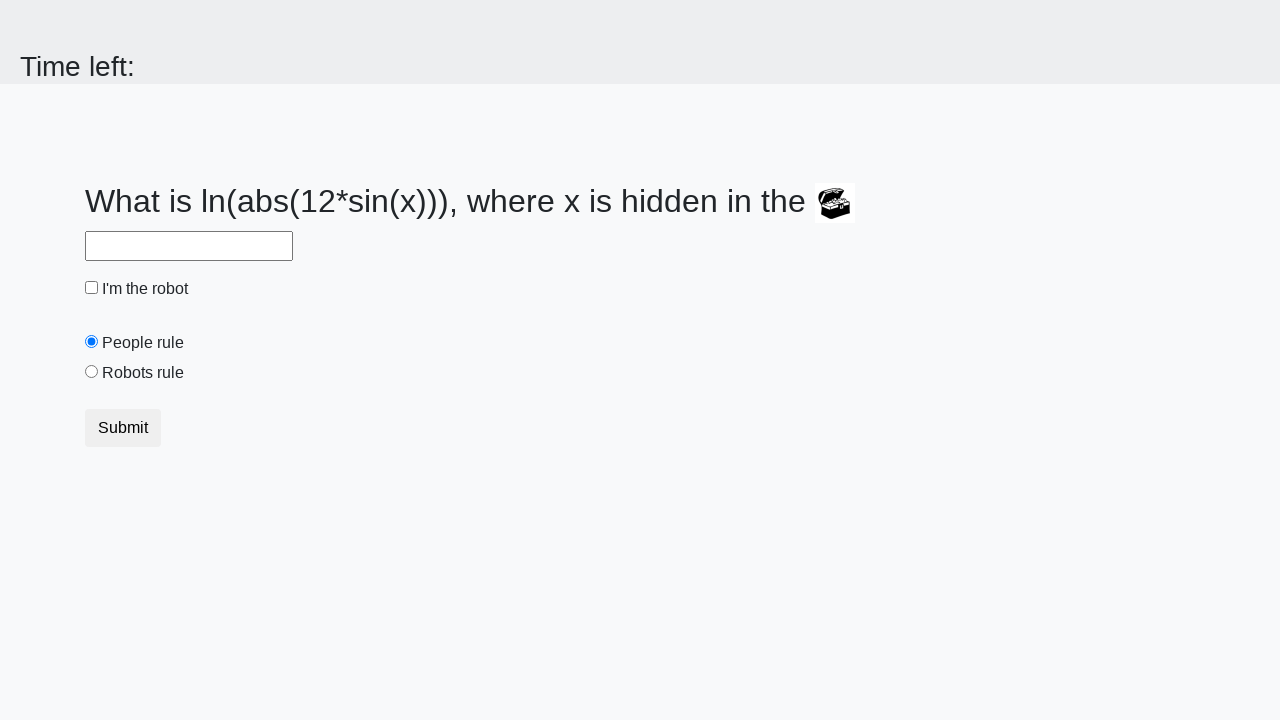

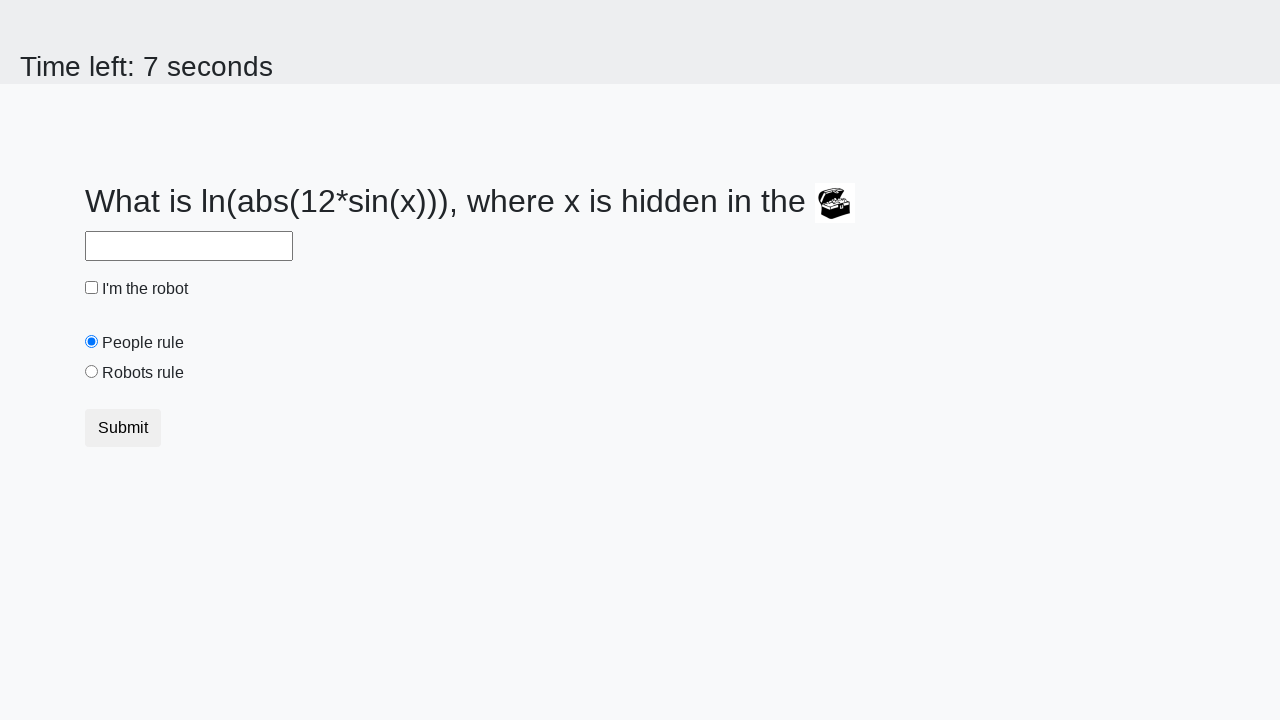